Tests navigation menu interaction by hovering over a parent menu item and clicking on a submenu item

Starting URL: https://naveenautomationlabs.com/opencart/index.php?route=common/home

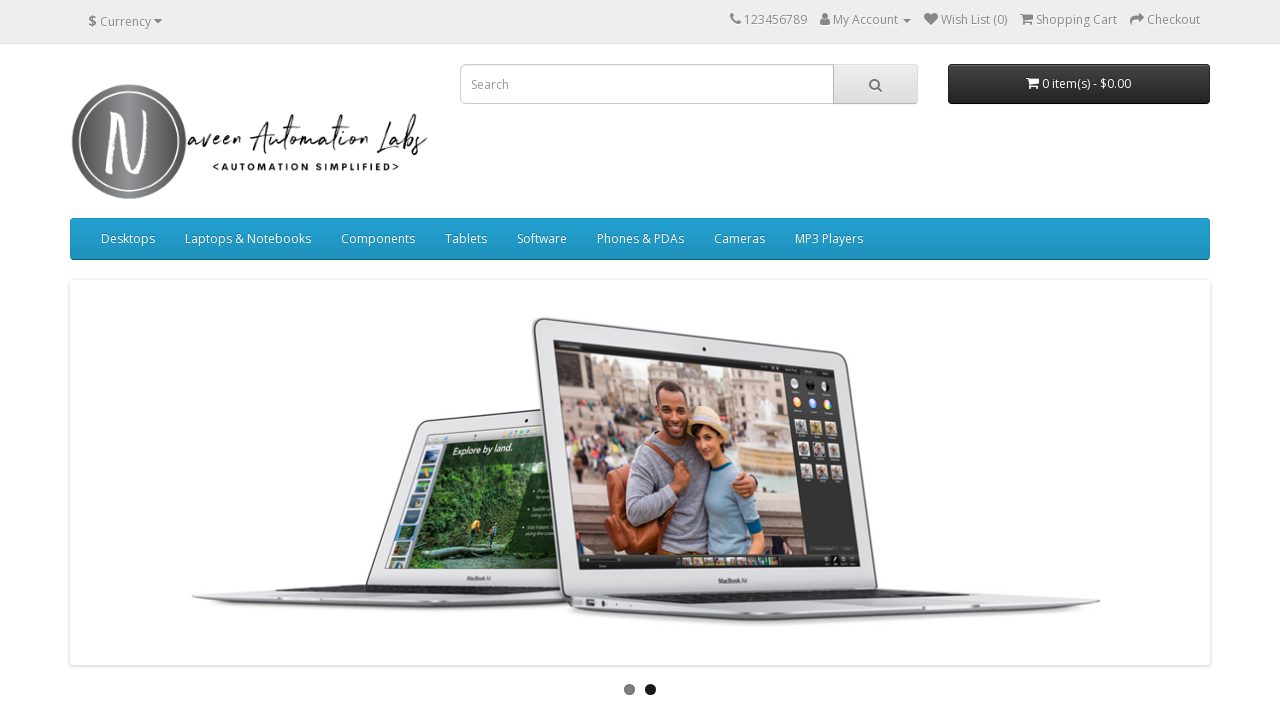

Hovered over Components menu item at (378, 239) on xpath=//a[text()='Components']
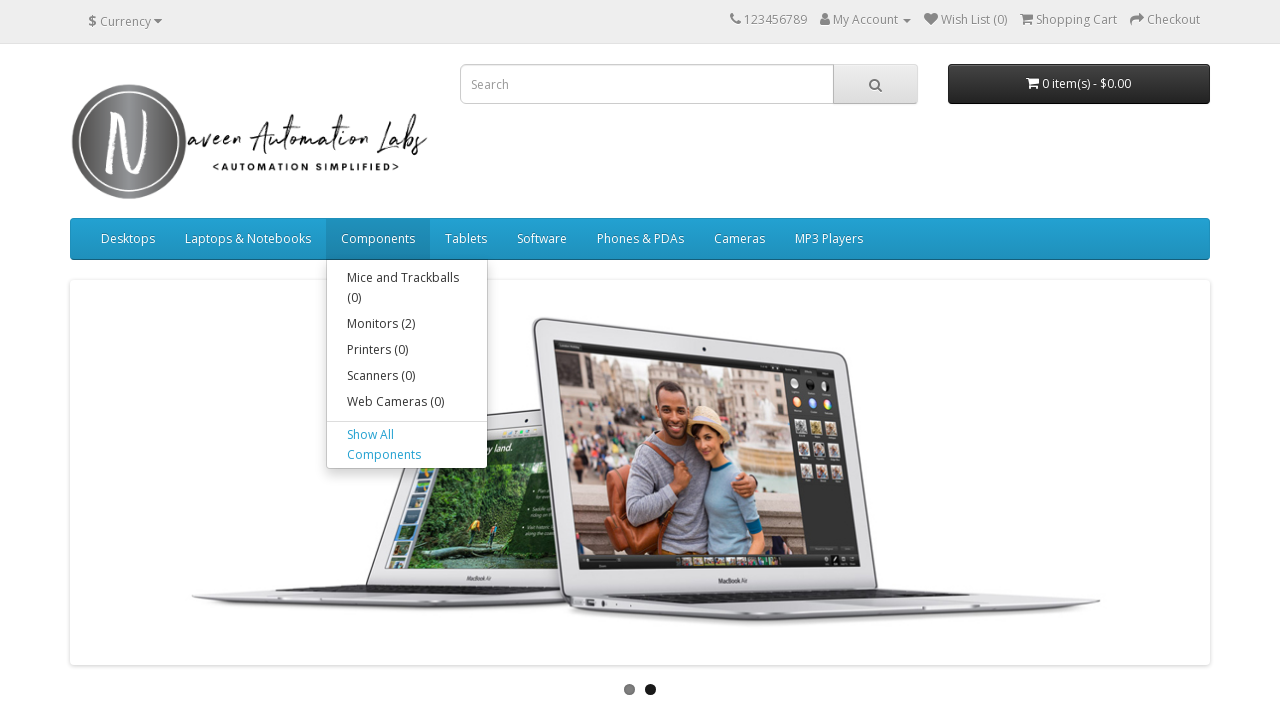

Waited 1000ms for submenu to appear
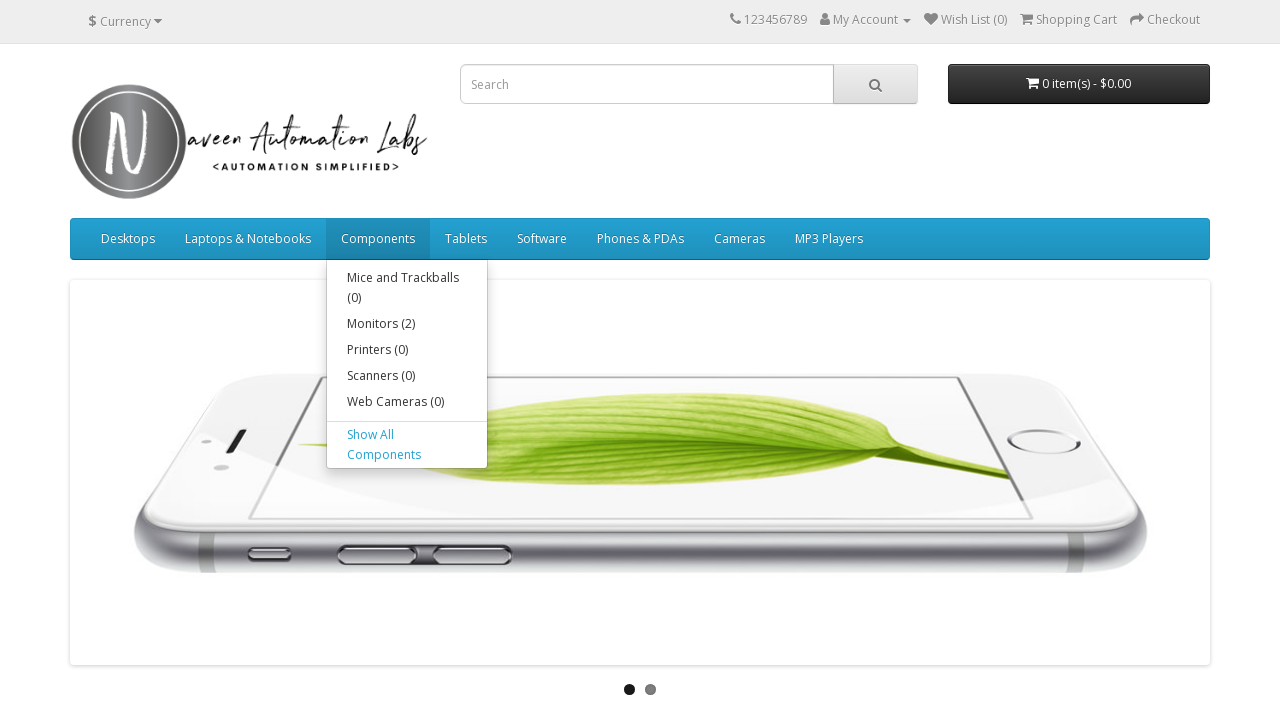

Clicked on Monitors (2) submenu item at (407, 324) on xpath=//a[text()='Monitors (2)']
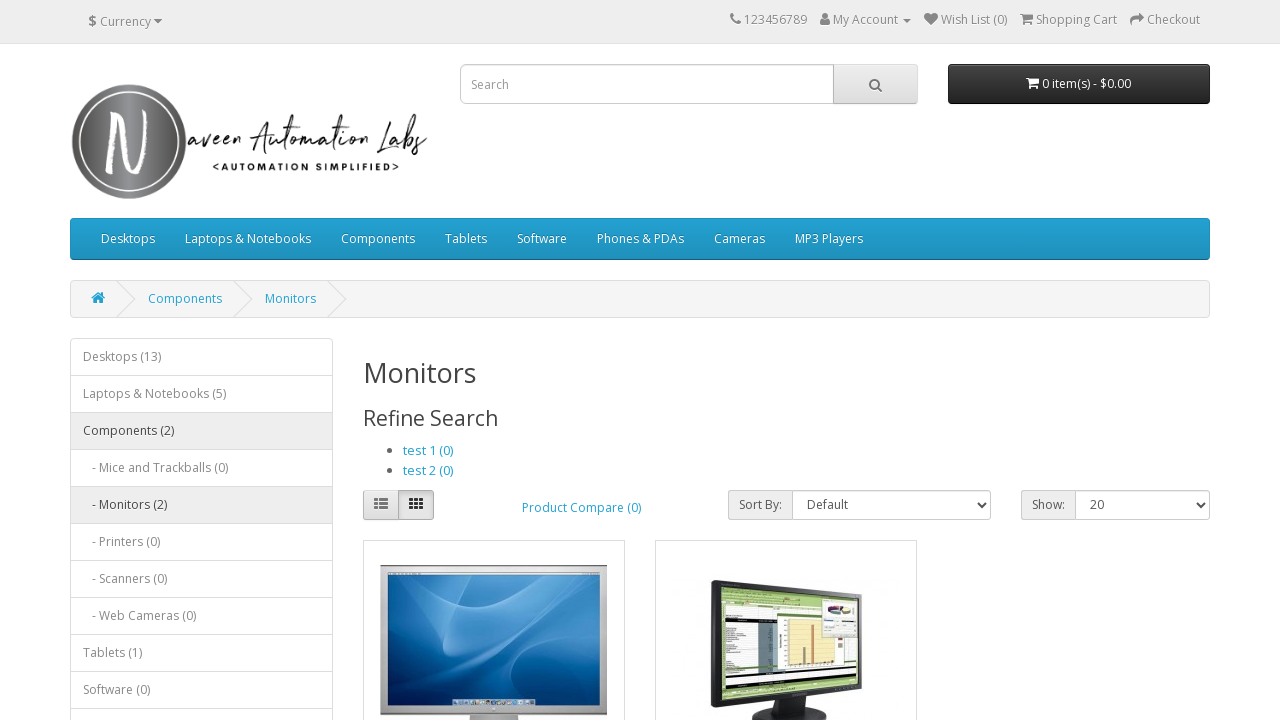

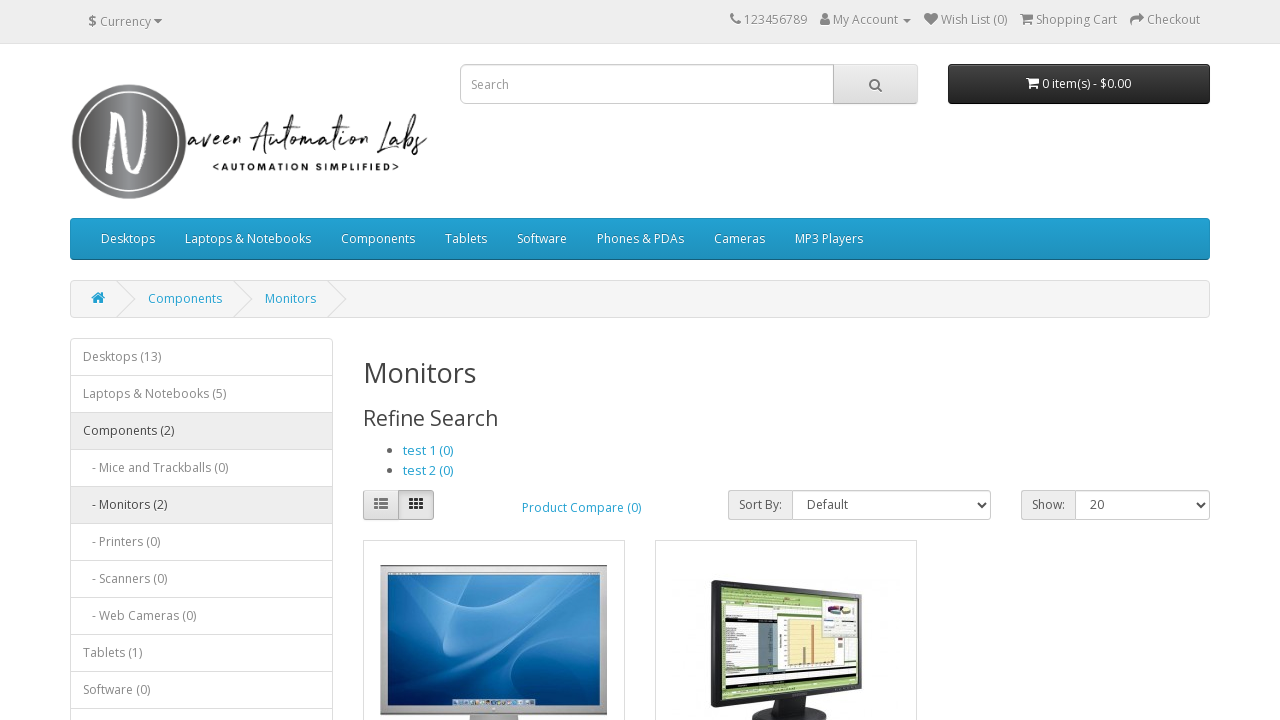